Opens Dynamic Properties menu and verifies elements including a text with random ID, disabled button that enables after 5 seconds, and a button that becomes visible after 5 seconds.

Starting URL: https://demoqa.com/elements

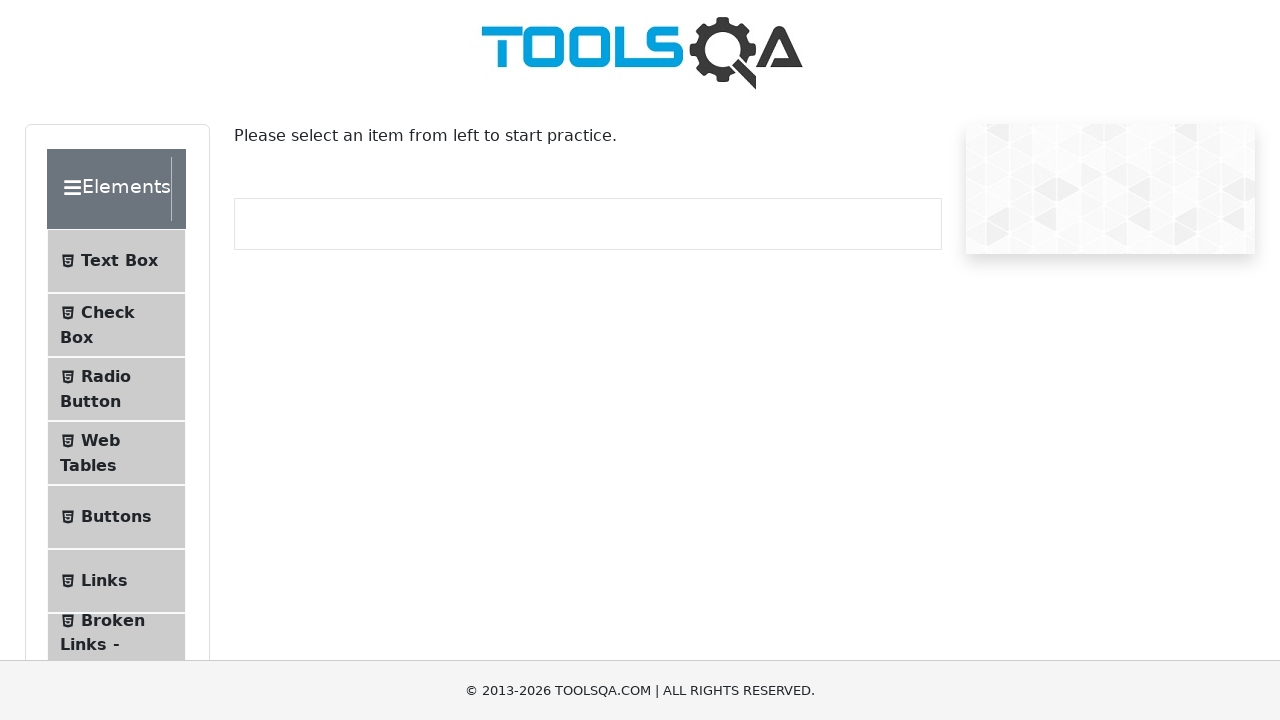

Clicked on Dynamic Properties menu item at (119, 348) on text=Dynamic Properties
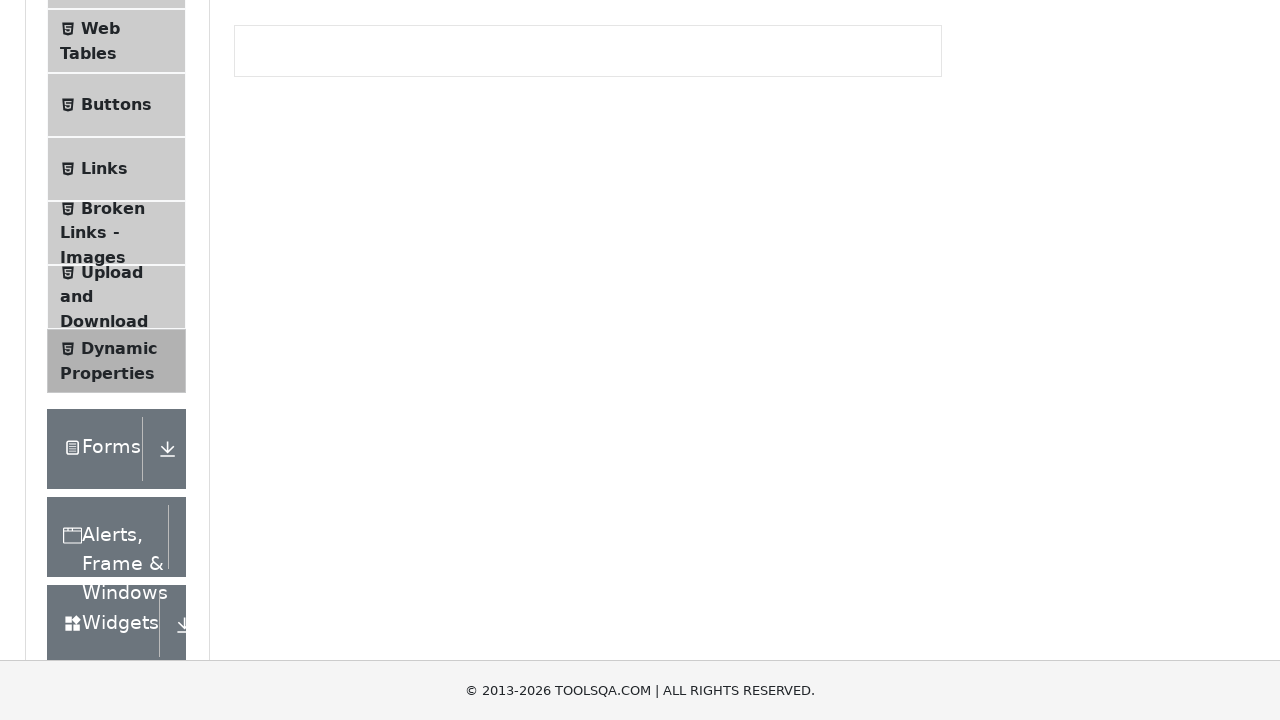

Waited for dynamic text with random ID to be visible
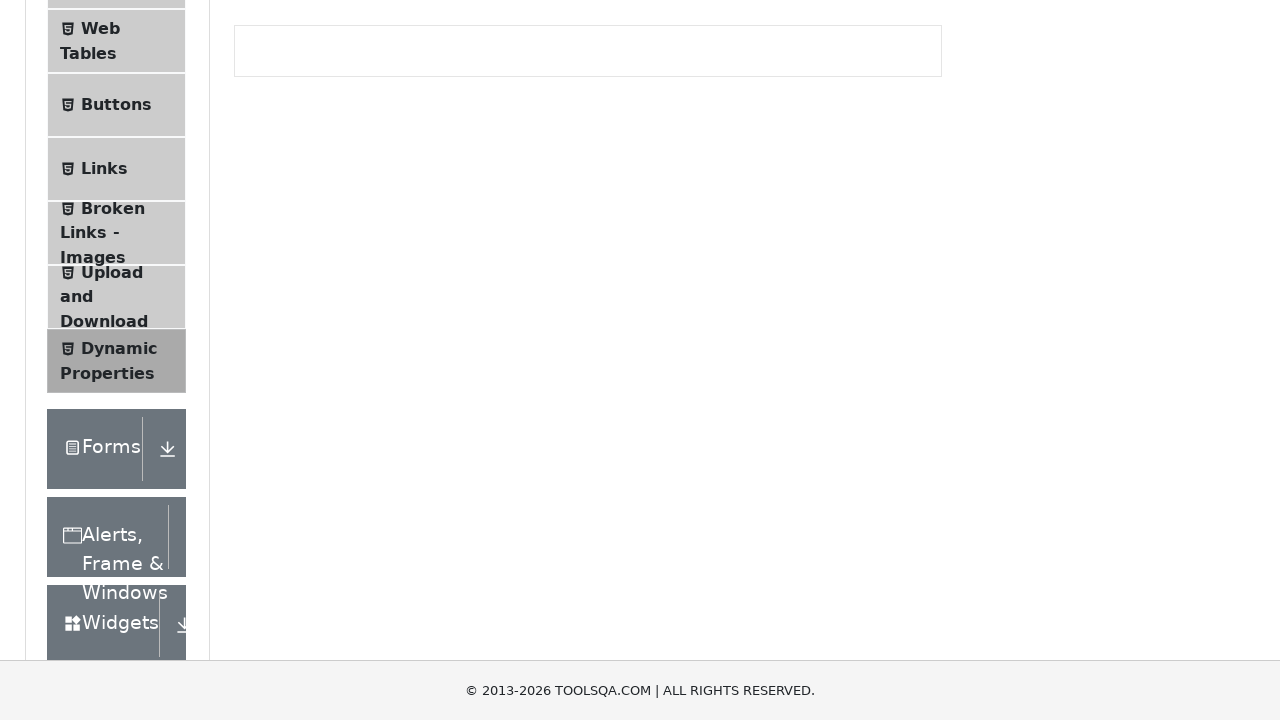

Waited for button that enables after 5 seconds
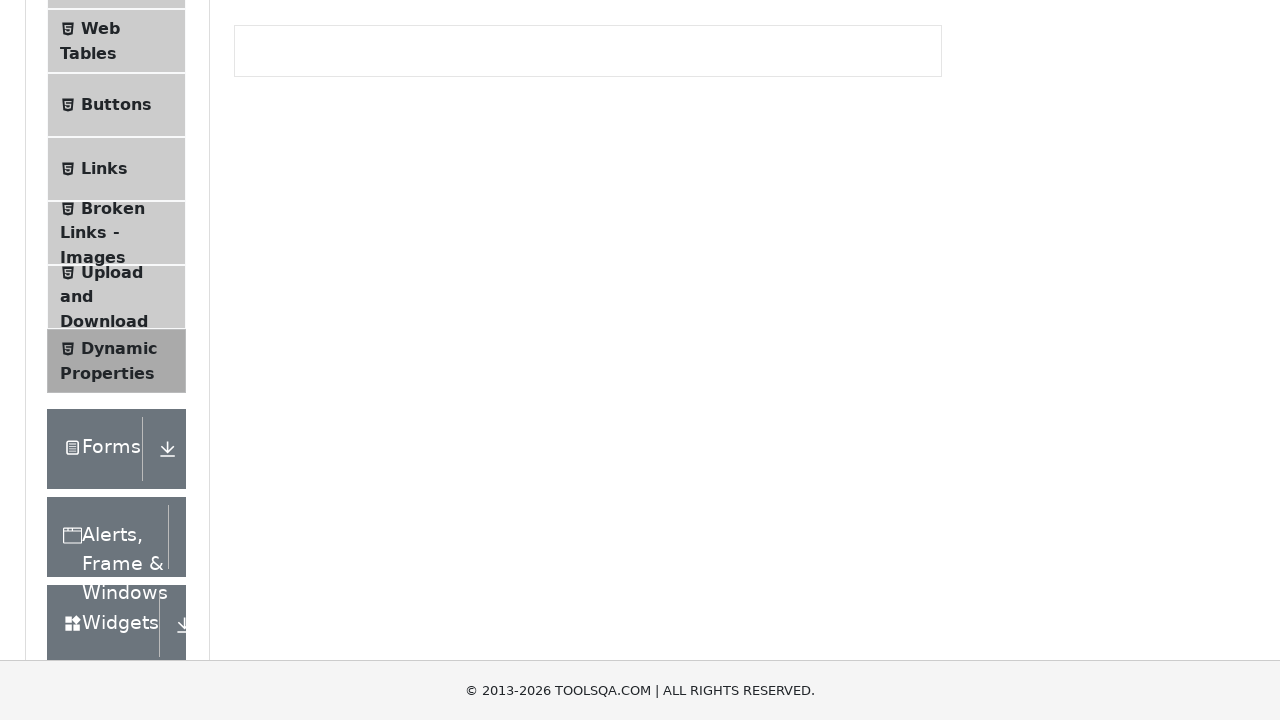

Waited for Color Change button to be visible
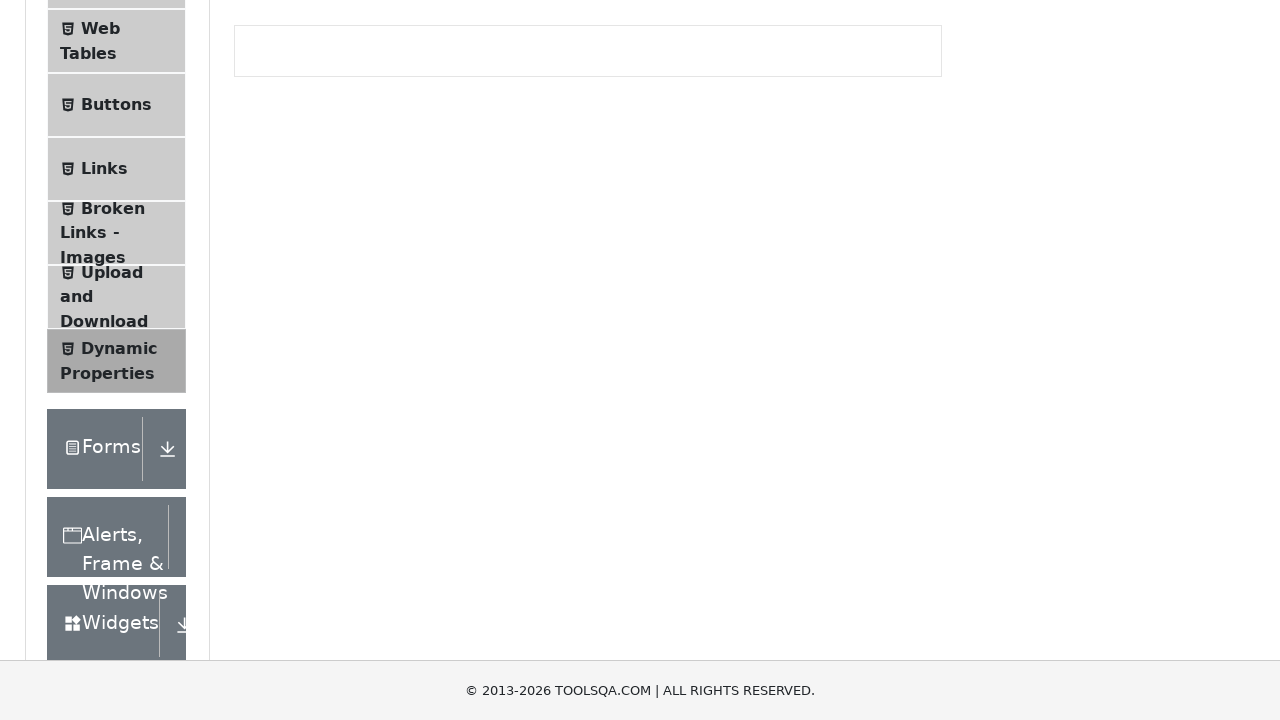

Waited for hidden button to become visible after 5 seconds
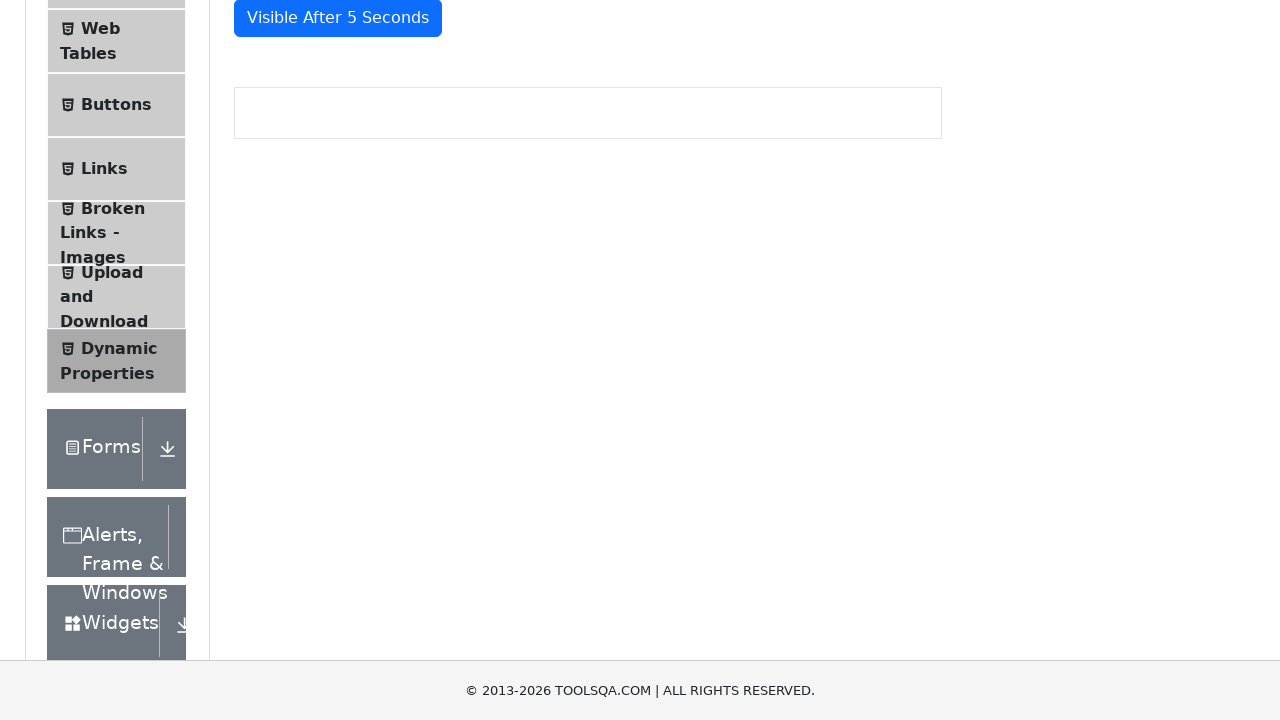

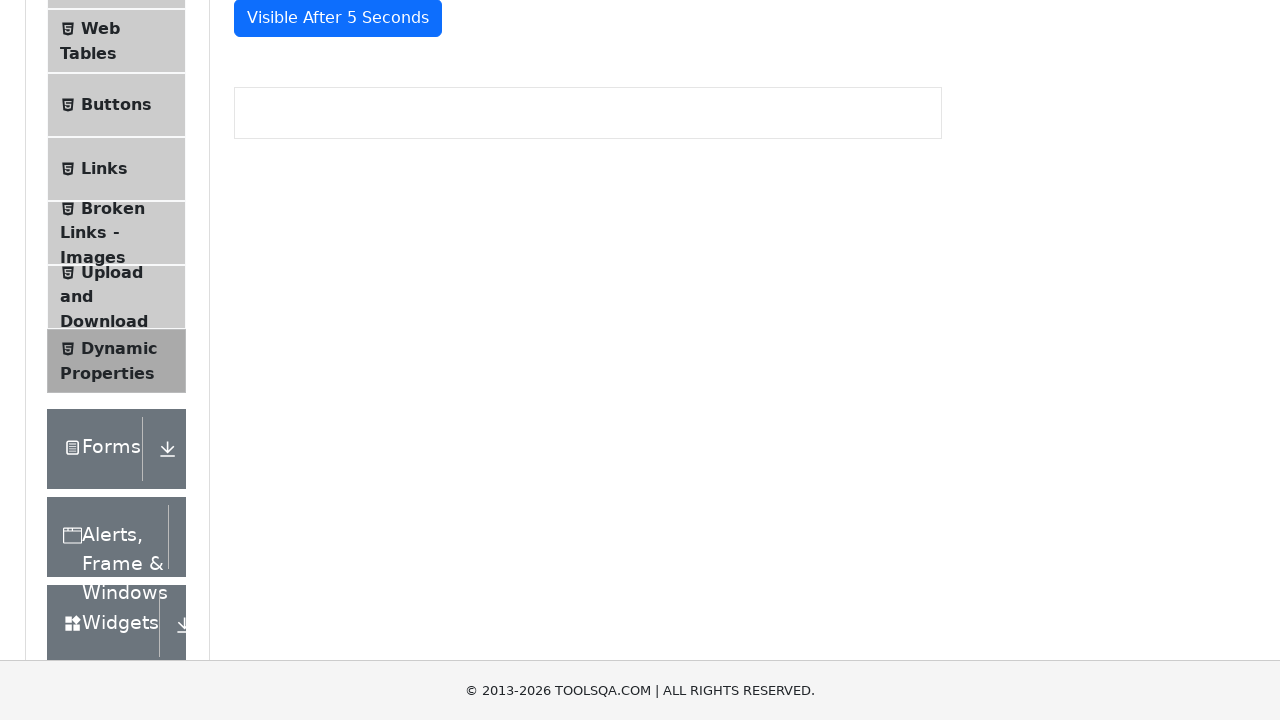